Tests various checkbox interactions on a practice page including clicking checkboxes, toggle switches, and a multi-select dropdown with search functionality

Starting URL: https://www.leafground.com/checkbox.xhtml

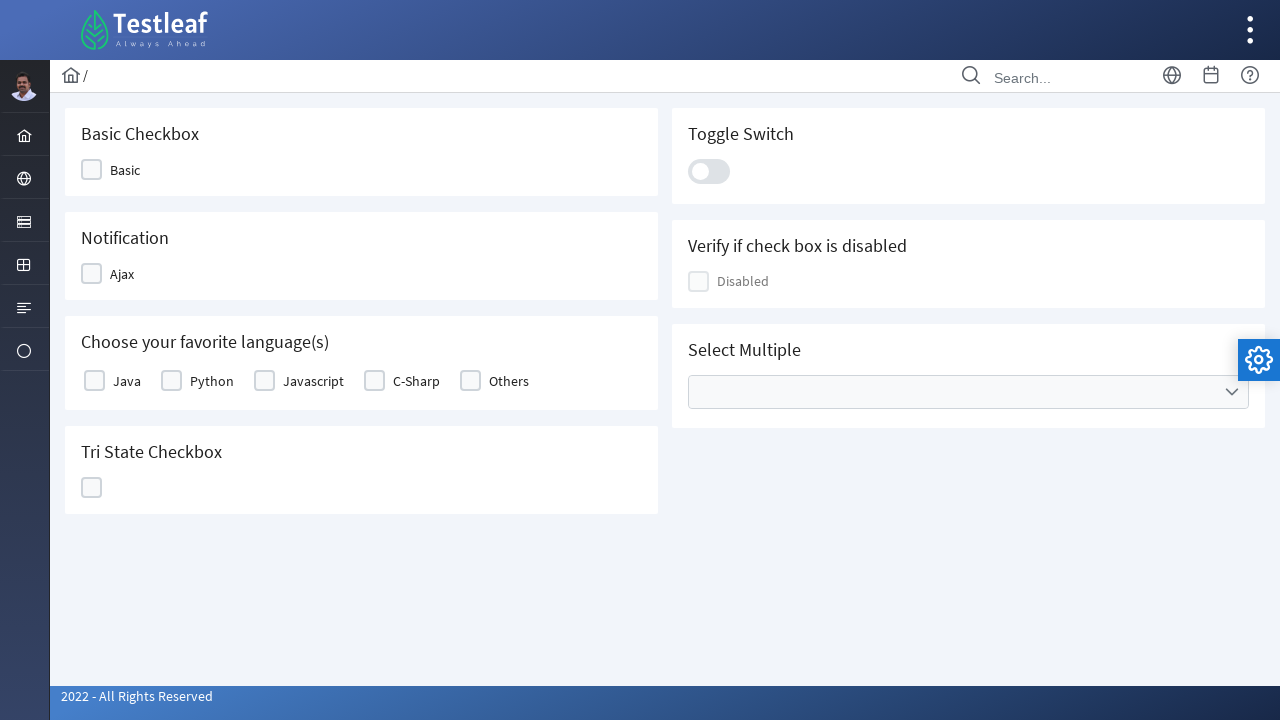

Clicked first checkbox in the grid at (92, 170) on xpath=//div[@class='grid formgrid']//div[2]
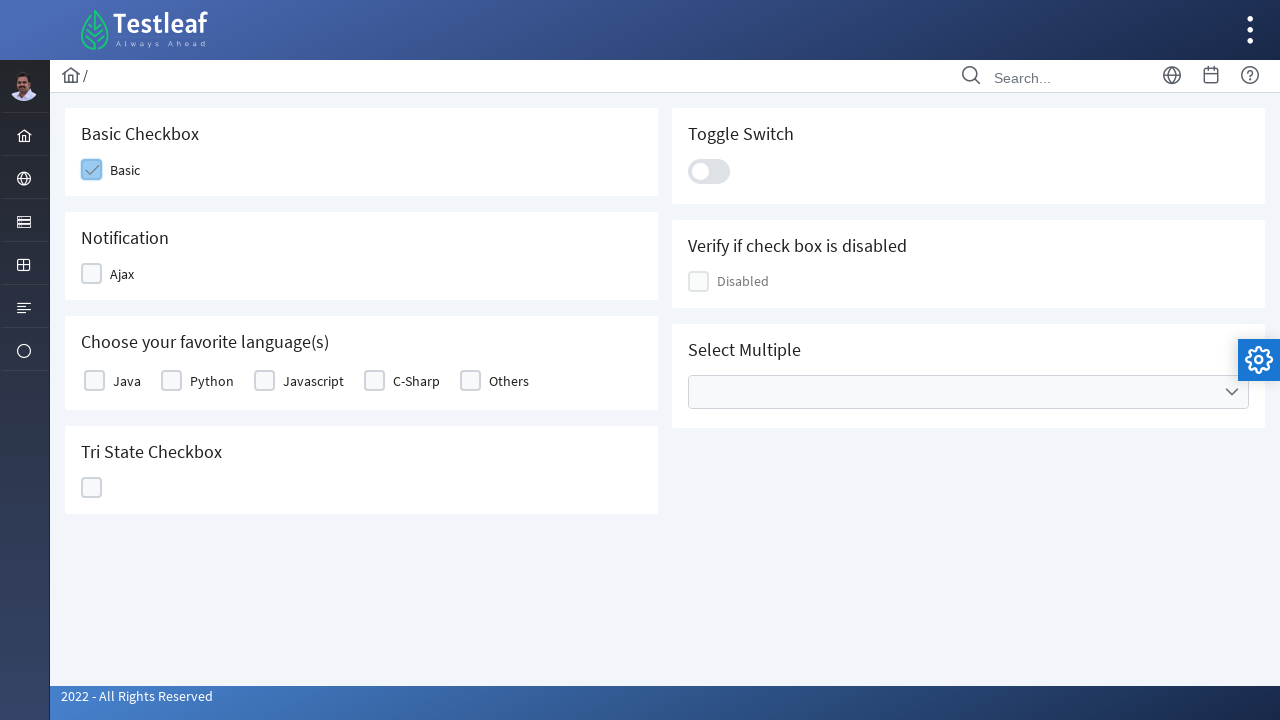

Clicked second checkbox in second grid at (92, 274) on (//div[@class='grid formgrid'])[2]//div[2]
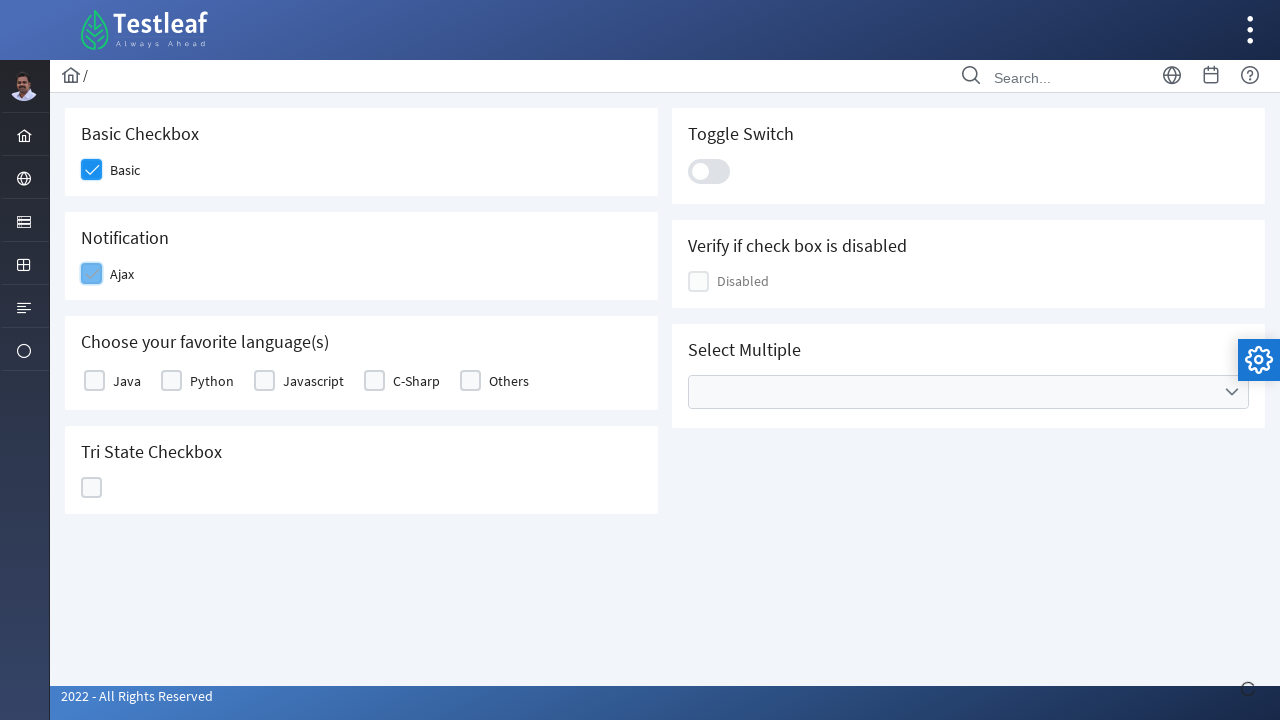

Clicked third checkbox in third grid at (94, 381) on (//div[@class='grid formgrid'])[3]//div[2]
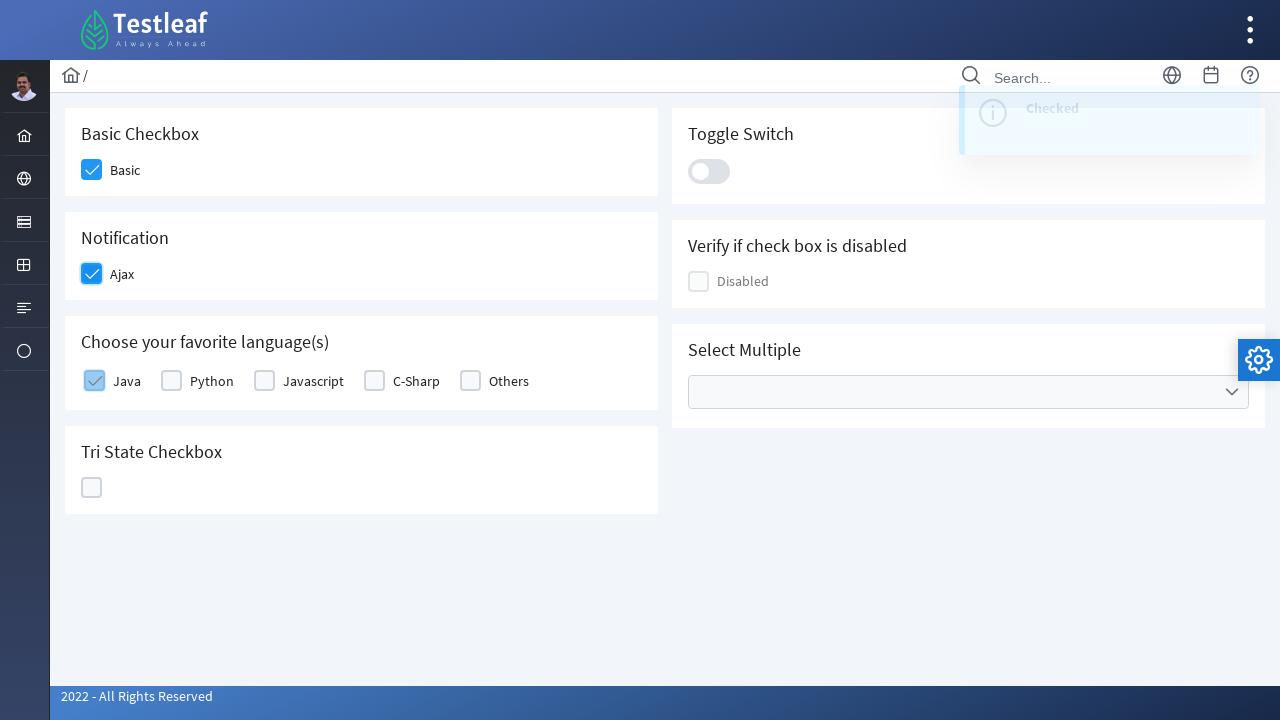

Clicked fourth checkbox in fourth grid at (92, 488) on (//div[@class='grid formgrid'])[4]//div[2]
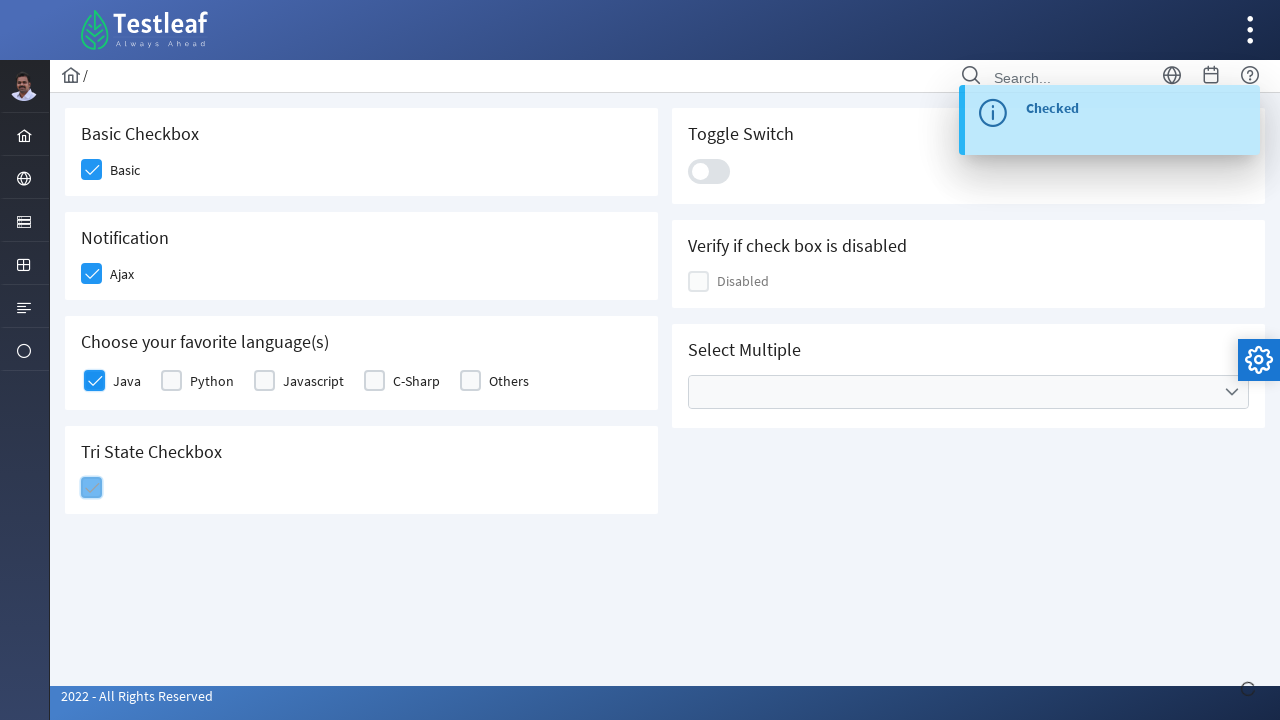

Clicked toggle switch at (709, 171) on xpath=//div[@class='ui-toggleswitch-slider']
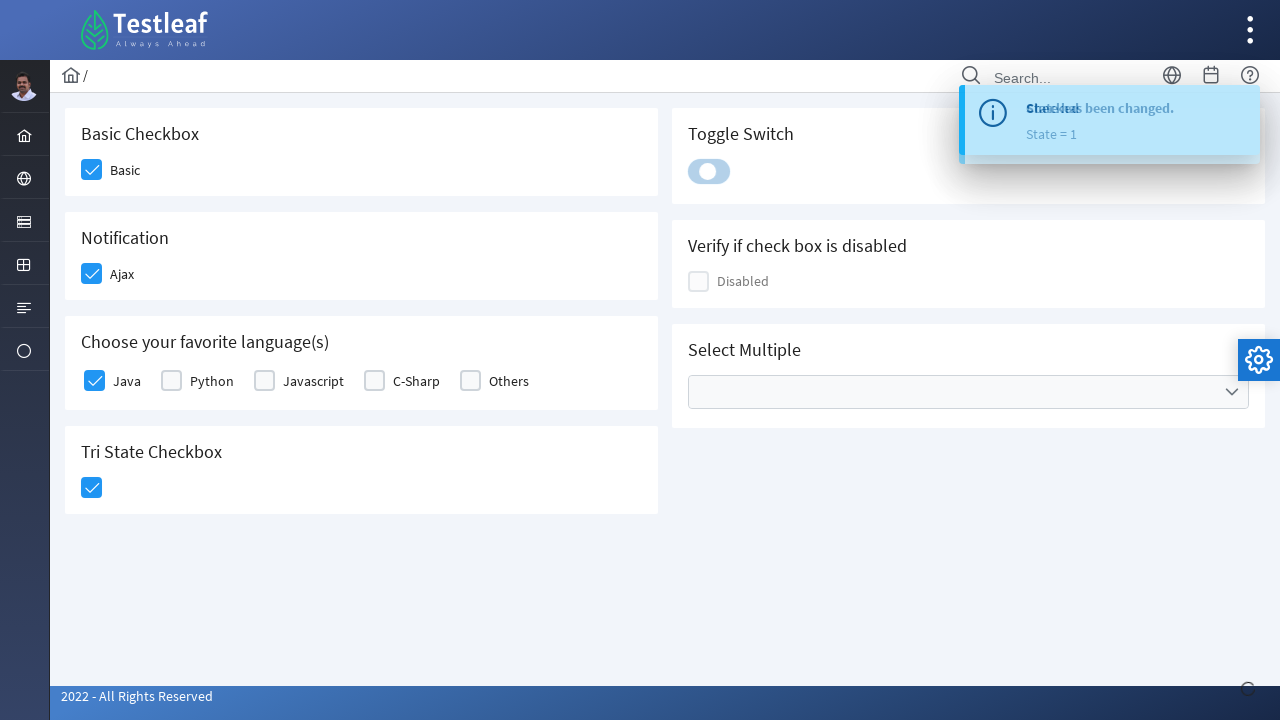

Opened the Cities multi-select dropdown at (968, 392) on xpath=//ul[@data-label='Cities']
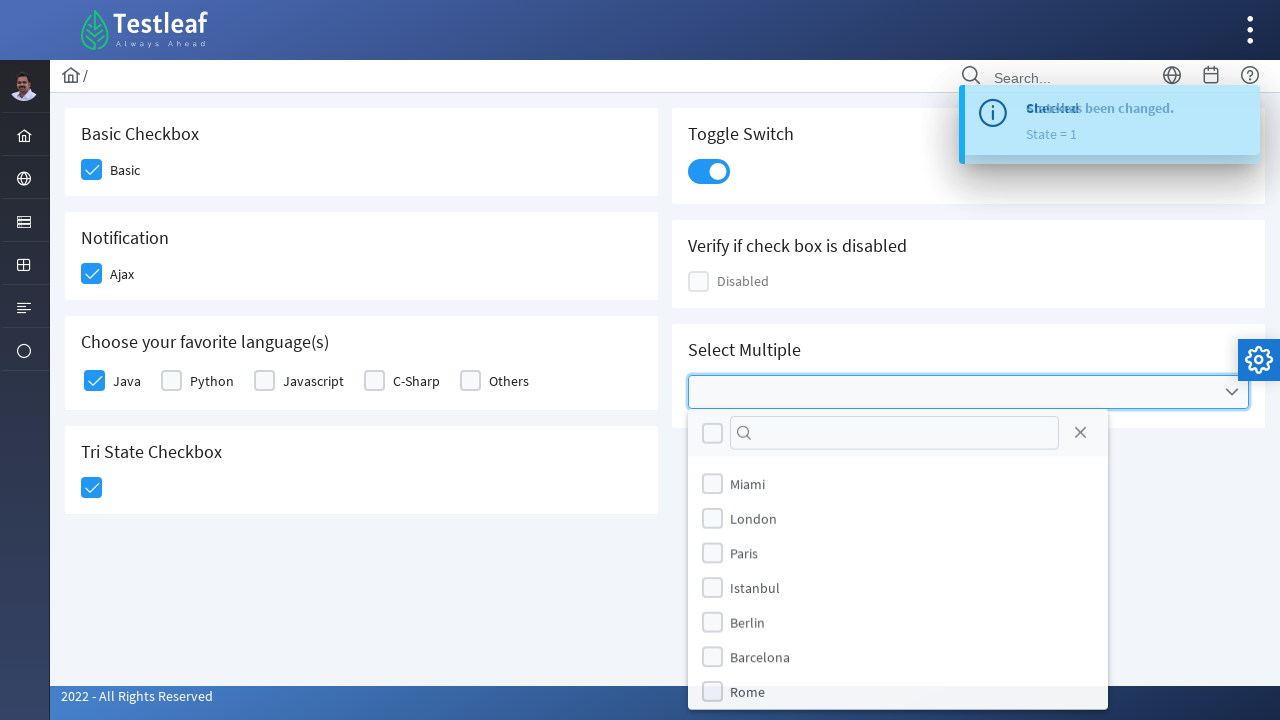

Typed 'London' in the search field on (//input[@type='text'])[3]
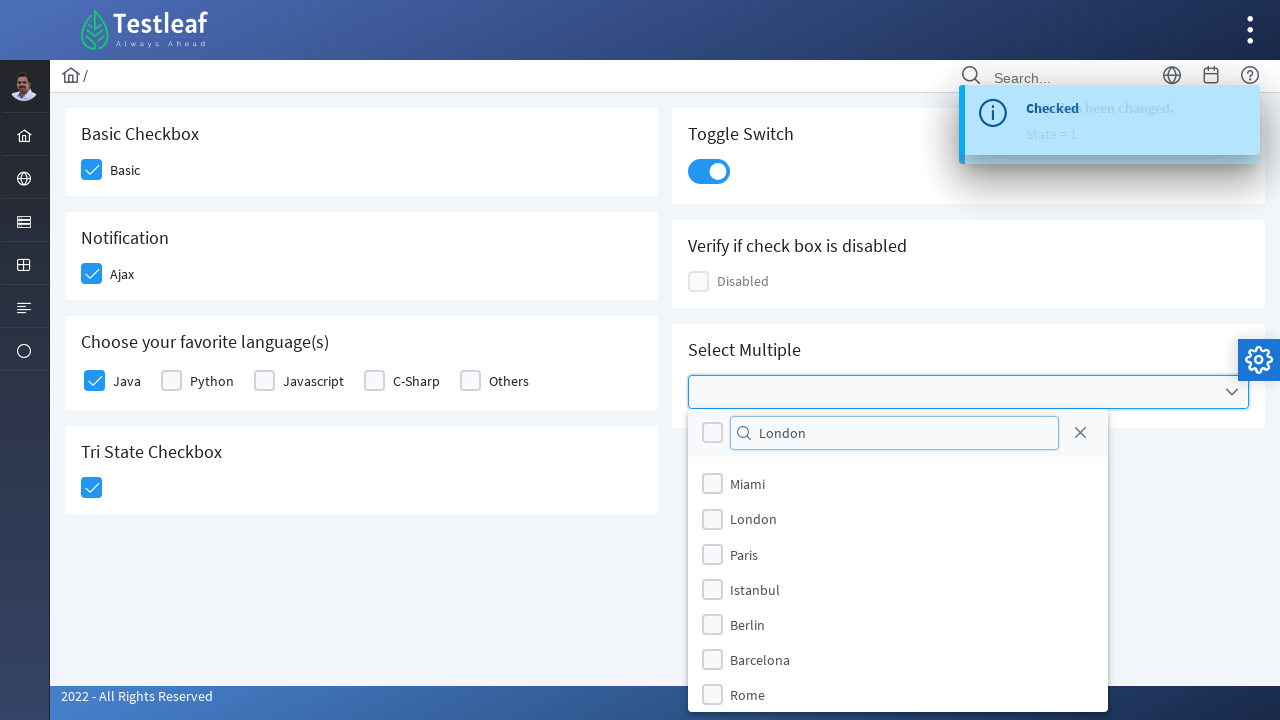

Selected London from the dropdown options at (754, 519) on (//label[text()='London'])[2]
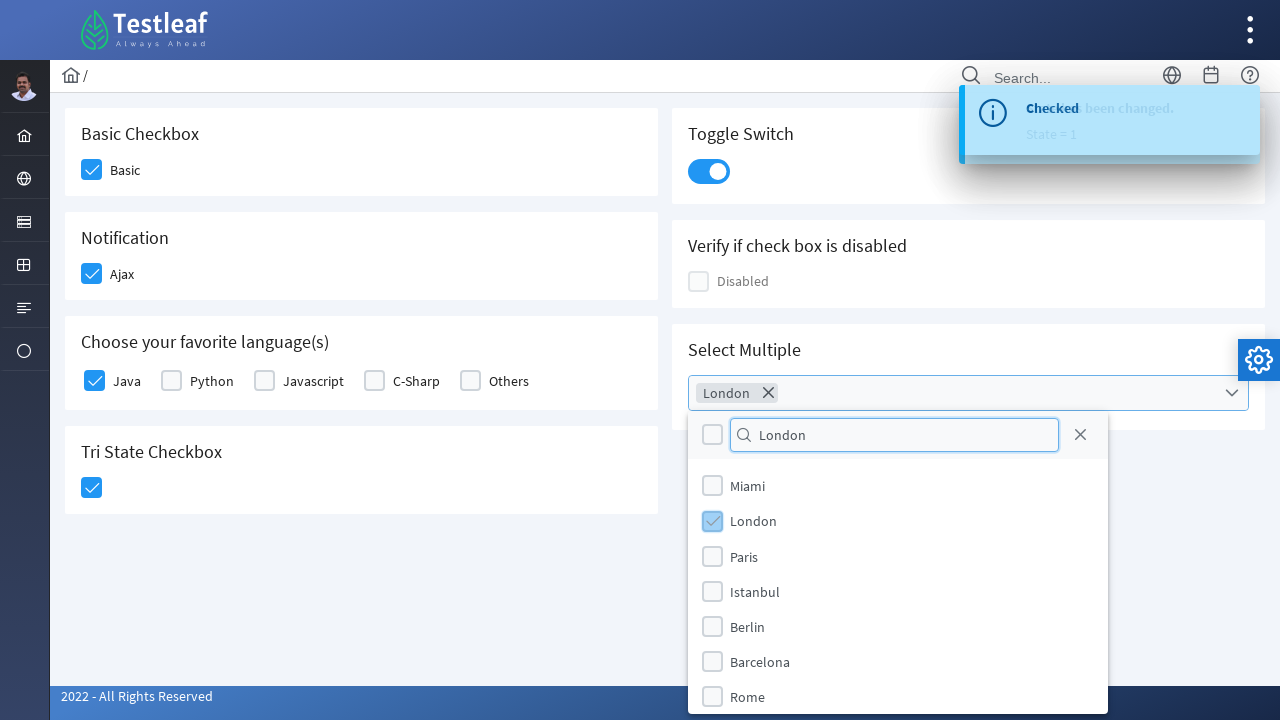

Closed the multi-select dropdown at (1080, 435) on xpath=//a[@class='ui-selectcheckboxmenu-close ui-corner-all']
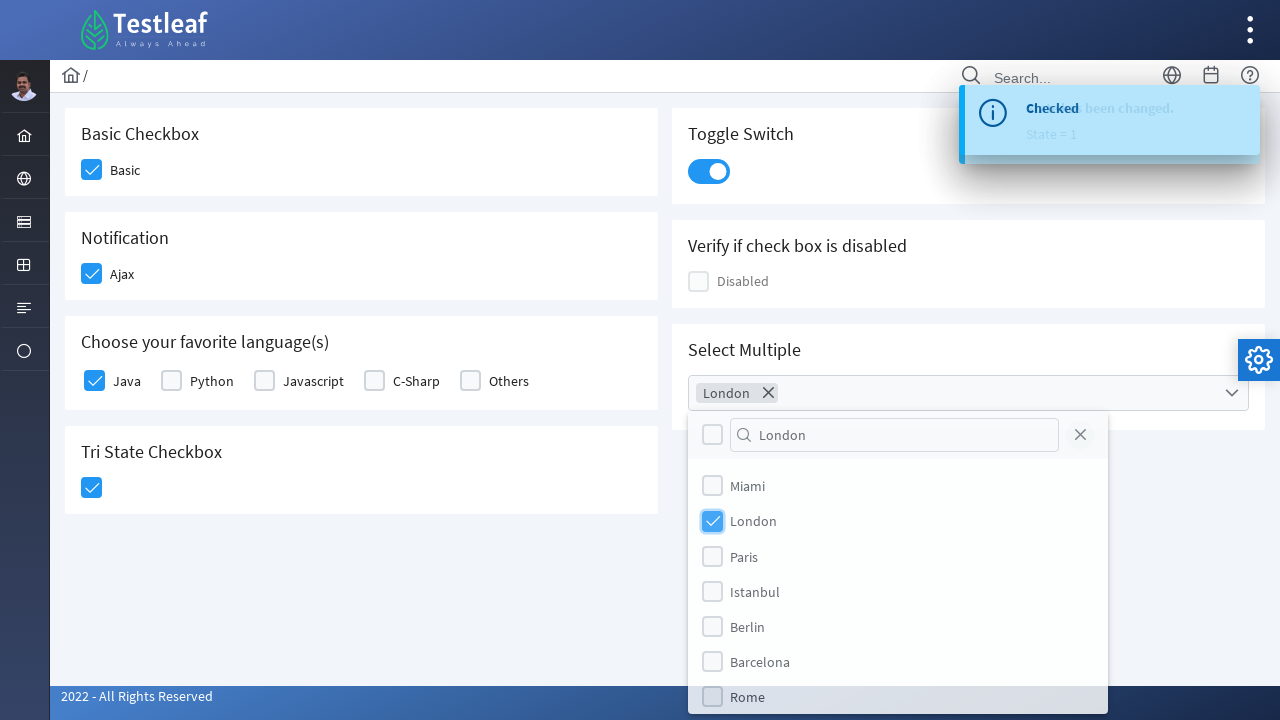

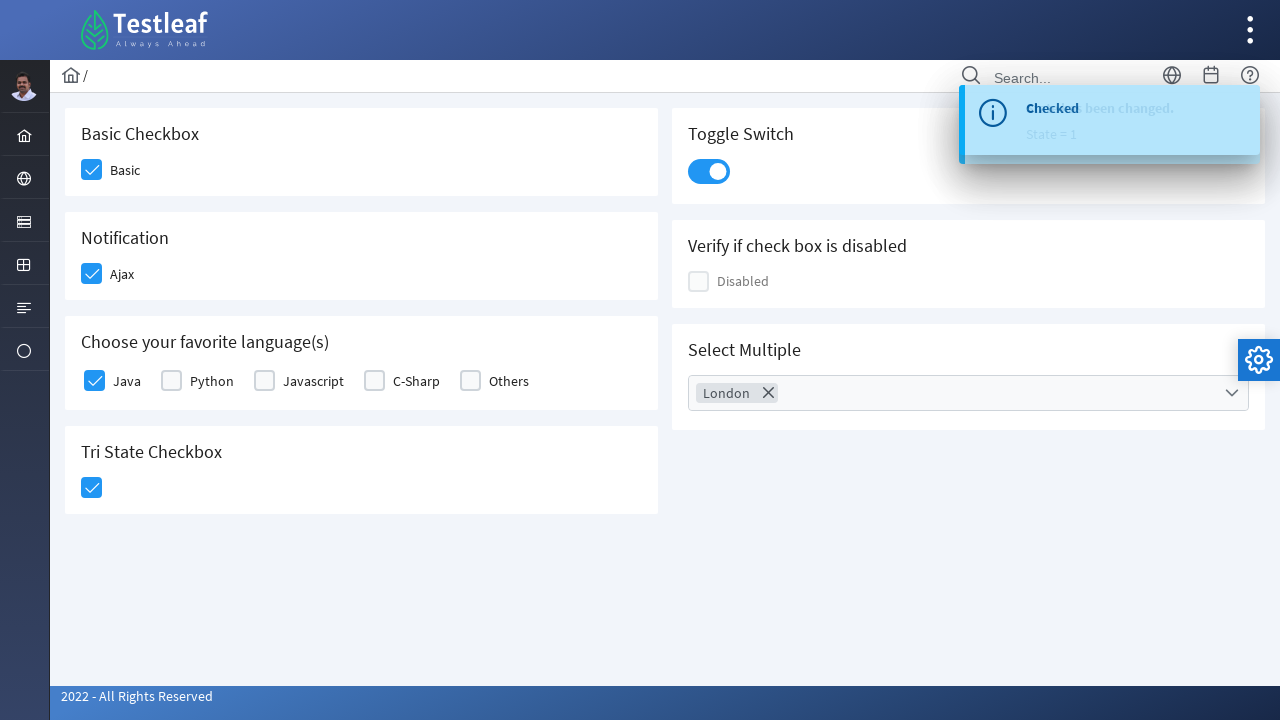